Tests drag and drop functionality by dragging an element from draggable to droppable area

Starting URL: https://crossbrowsertesting.github.io/drag-and-drop

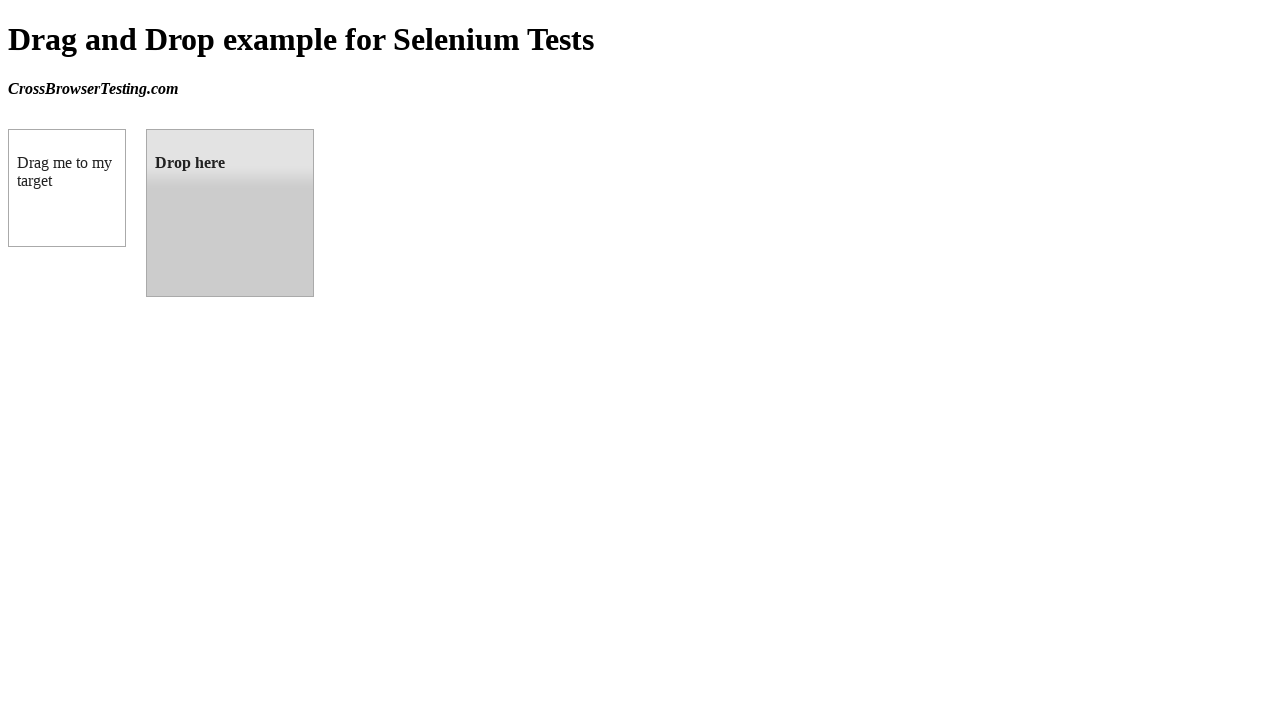

Navigated to drag and drop test page
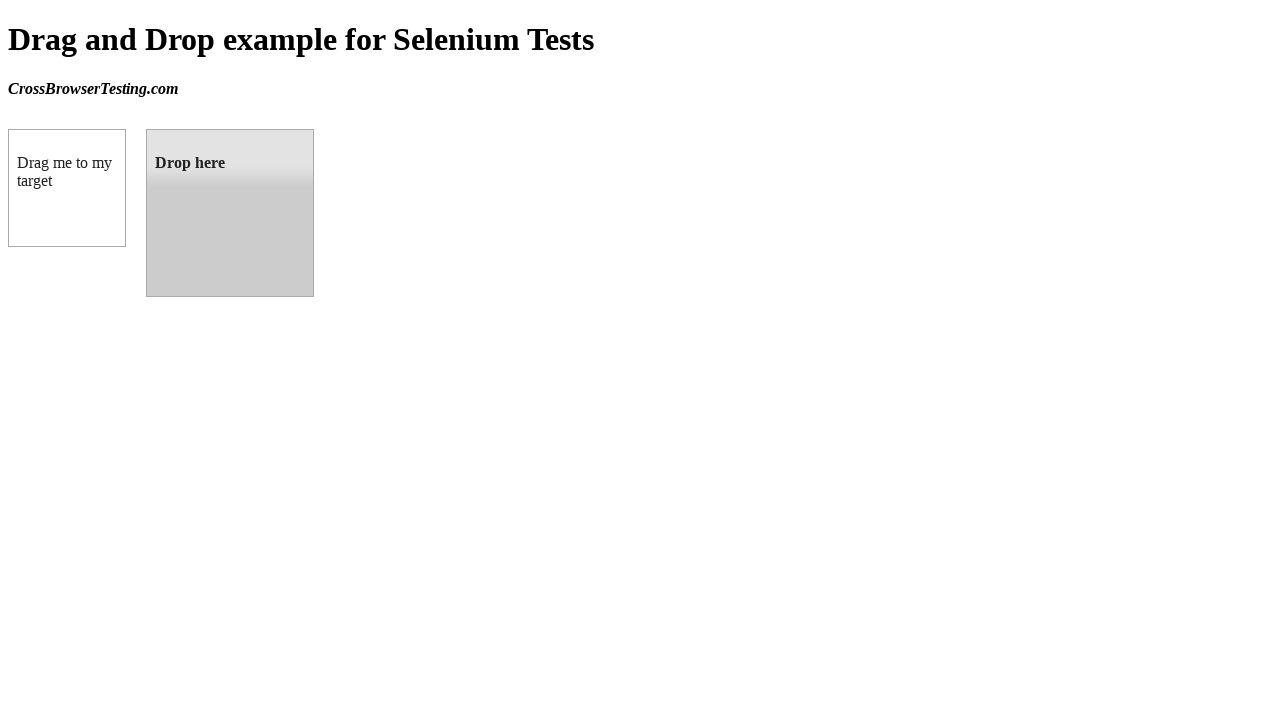

Located draggable element
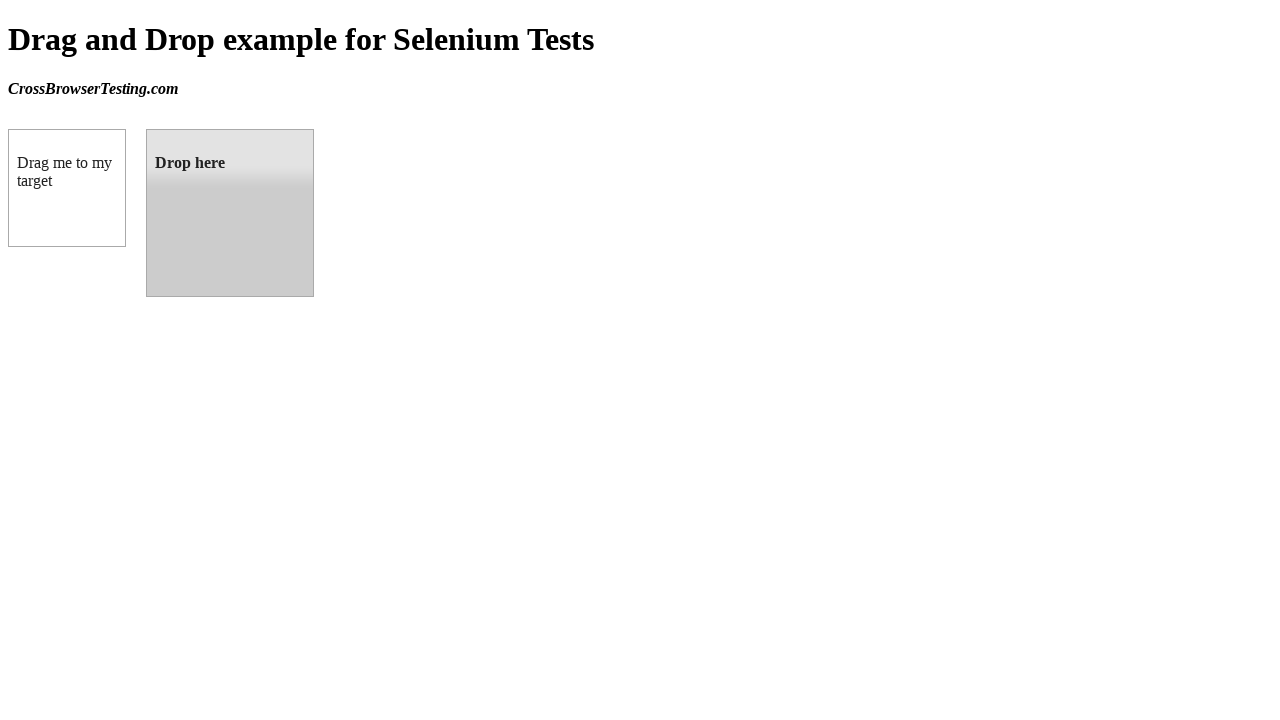

Located droppable element
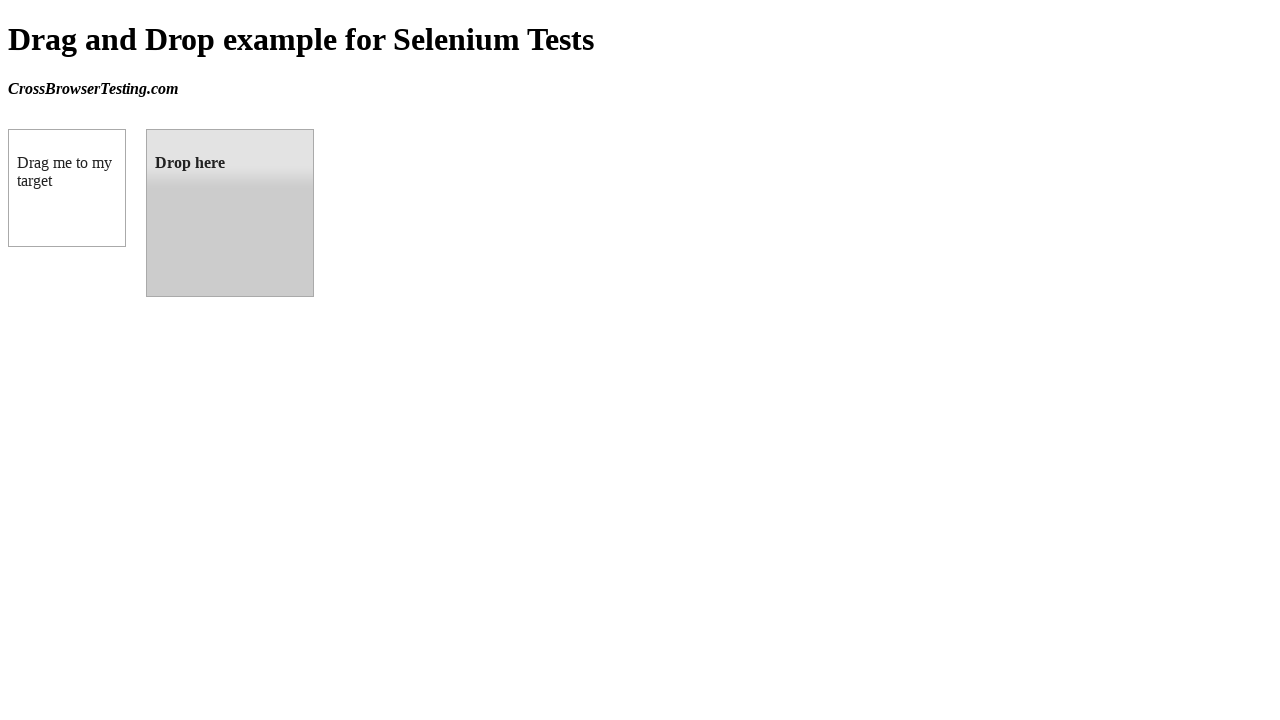

Dragged element from draggable to droppable area at (230, 213)
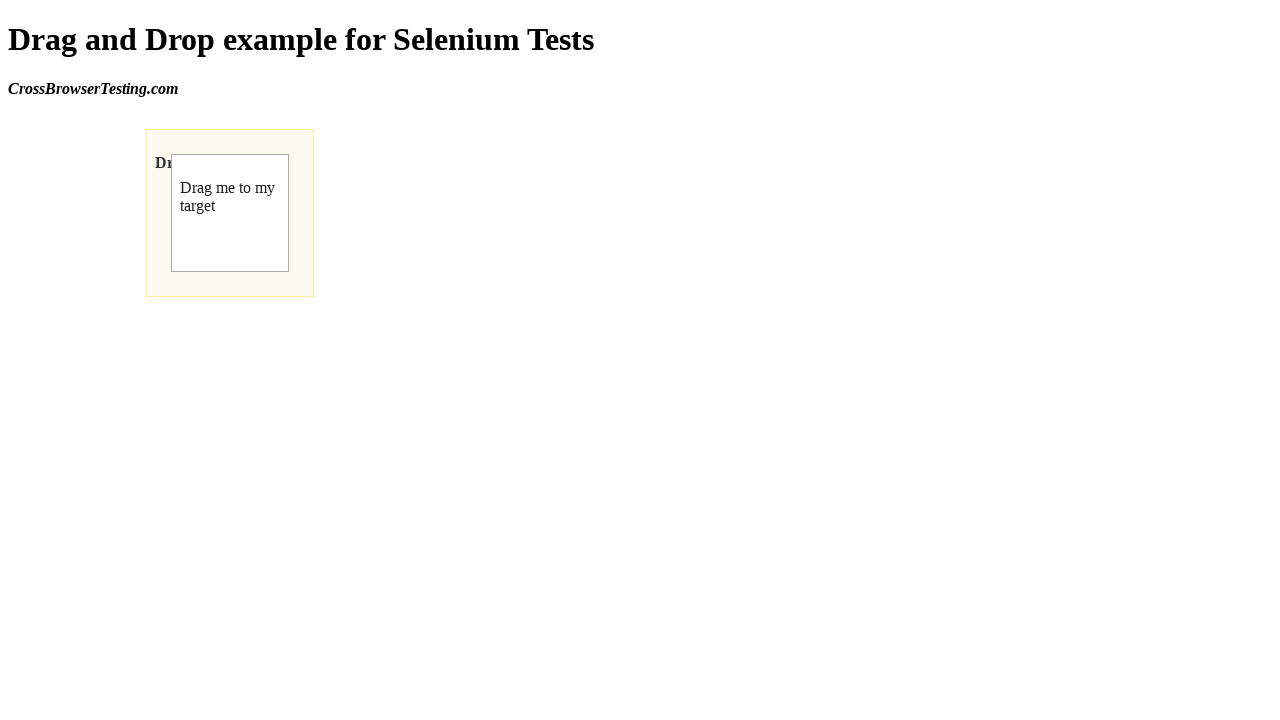

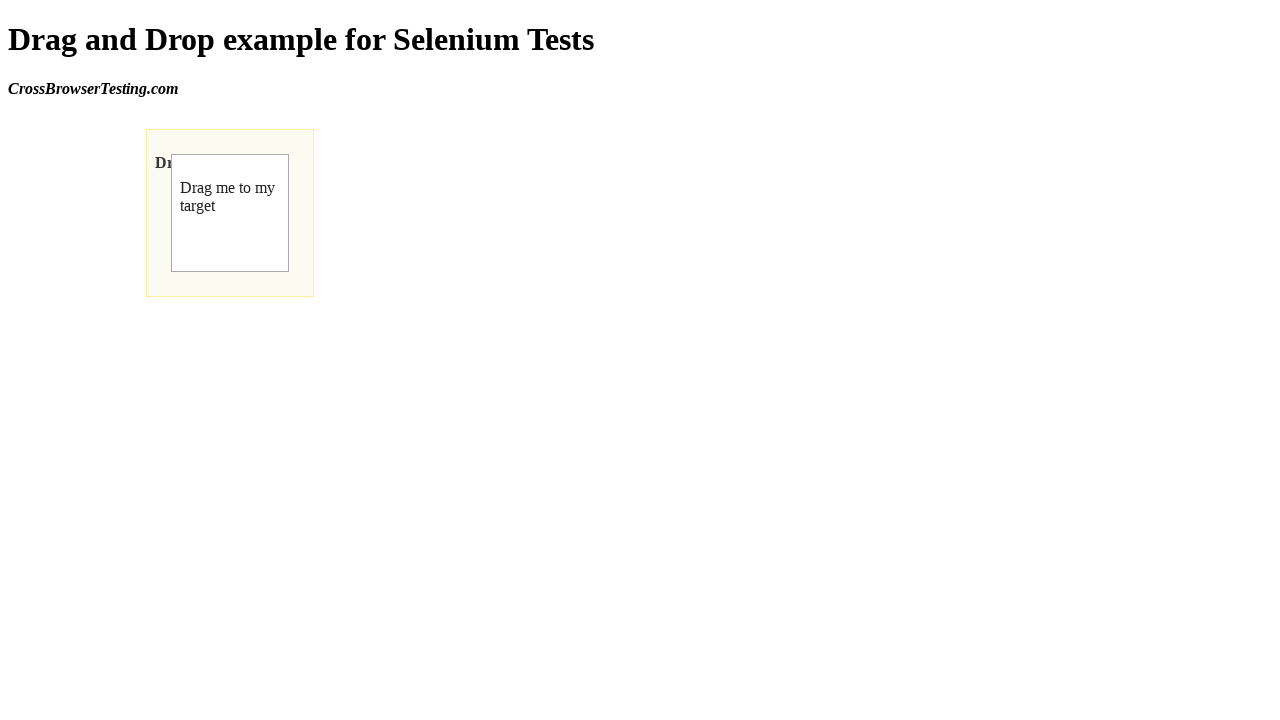